Tests radio button selection by iterating through a group of radio buttons and selecting the one with value "Cheese"

Starting URL: http://echoecho.com/htmlforms10.htm

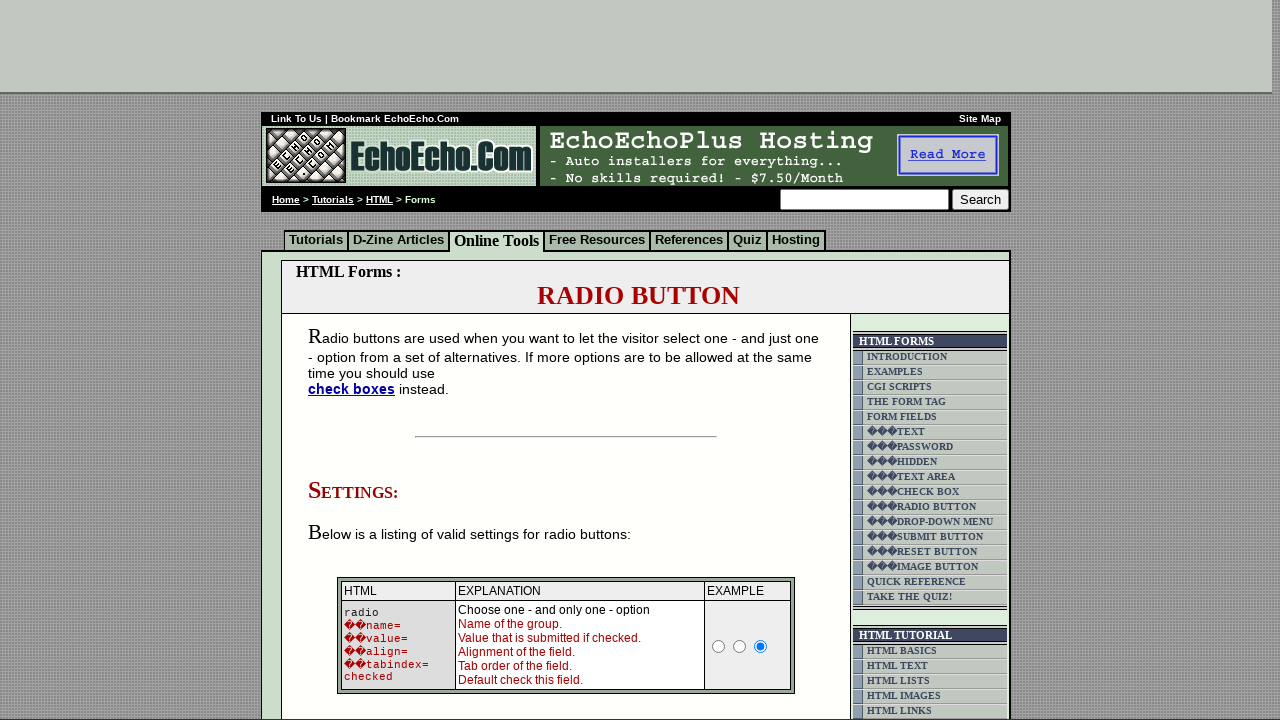

Navigated to radio buttons test page
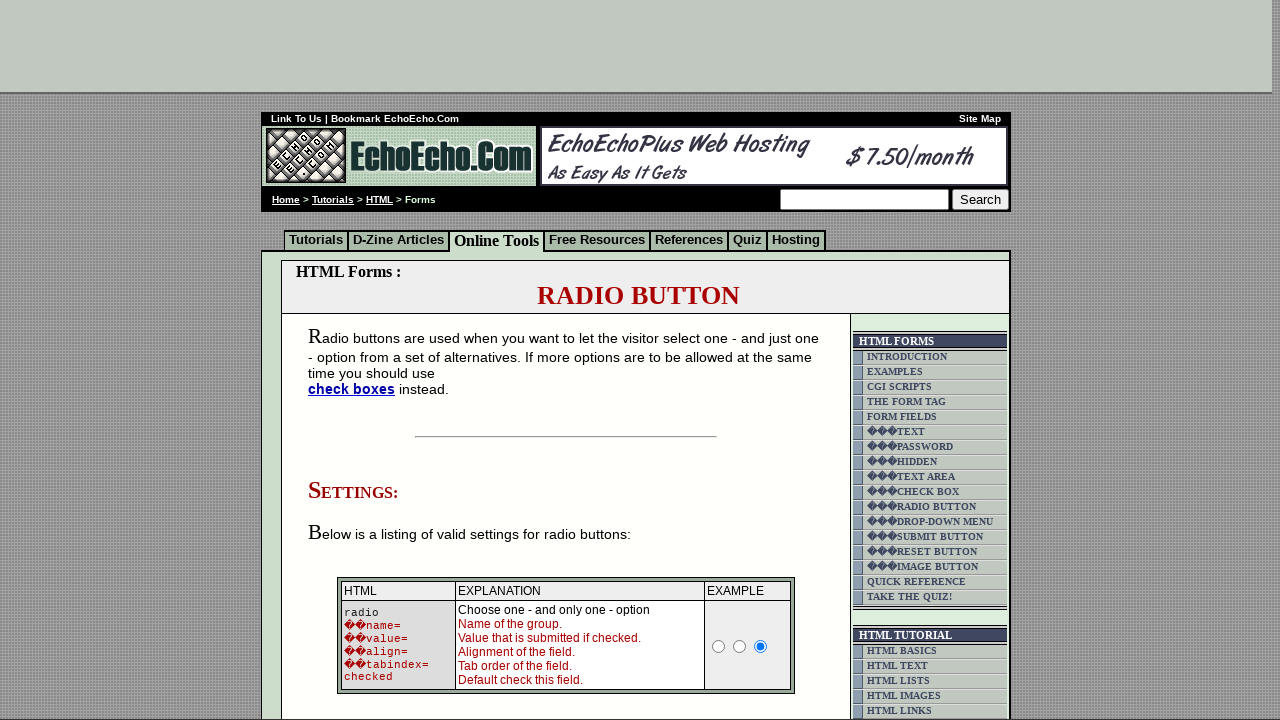

Located all radio buttons in group1
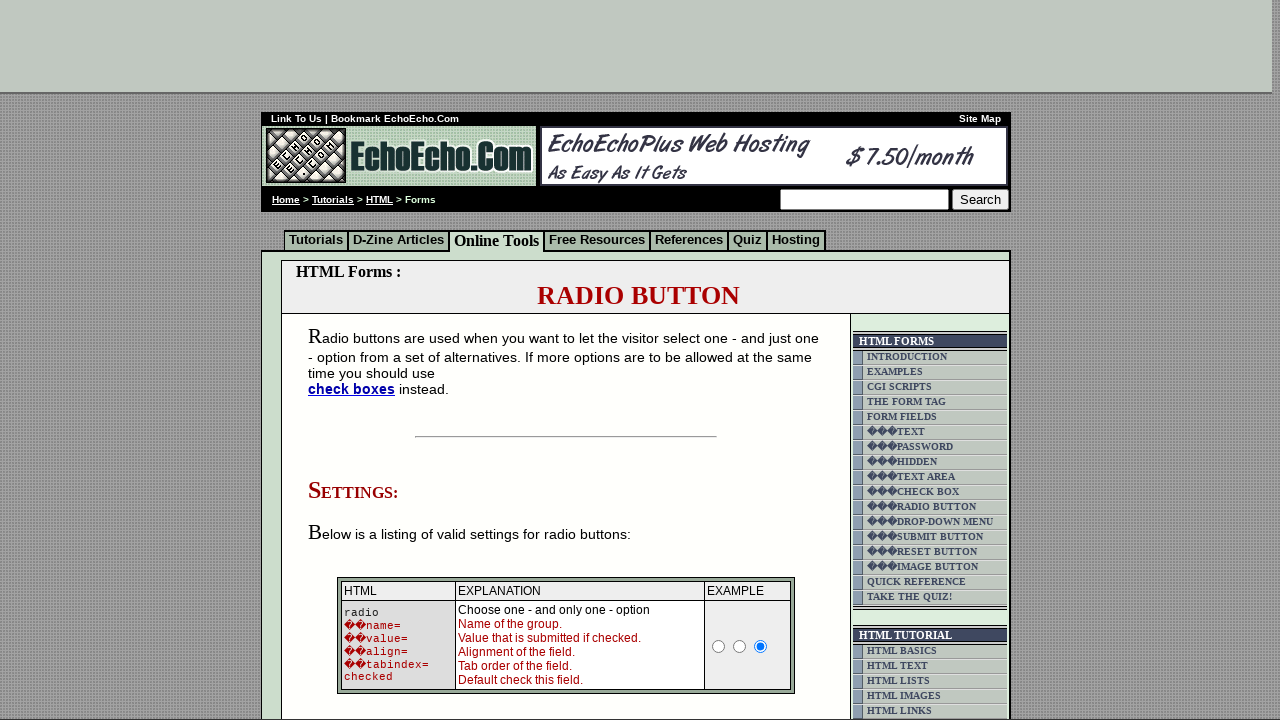

Checked radio button value: Milk
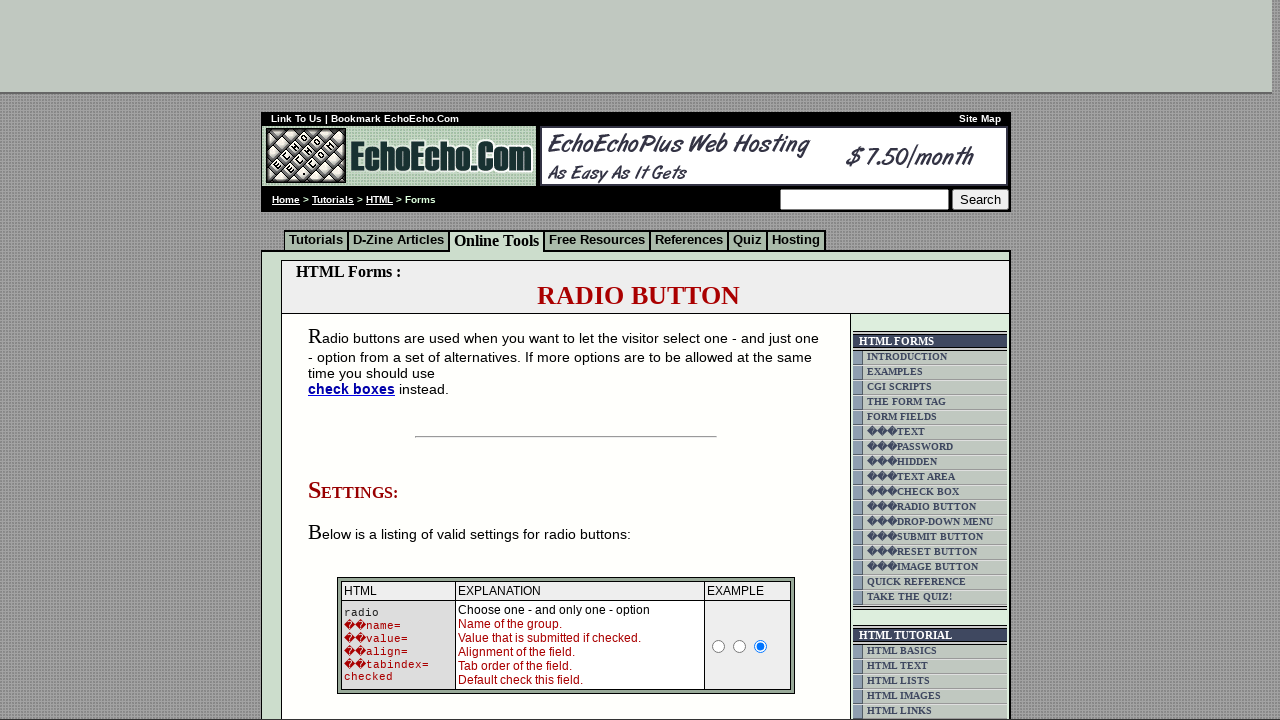

Checked radio button value: Butter
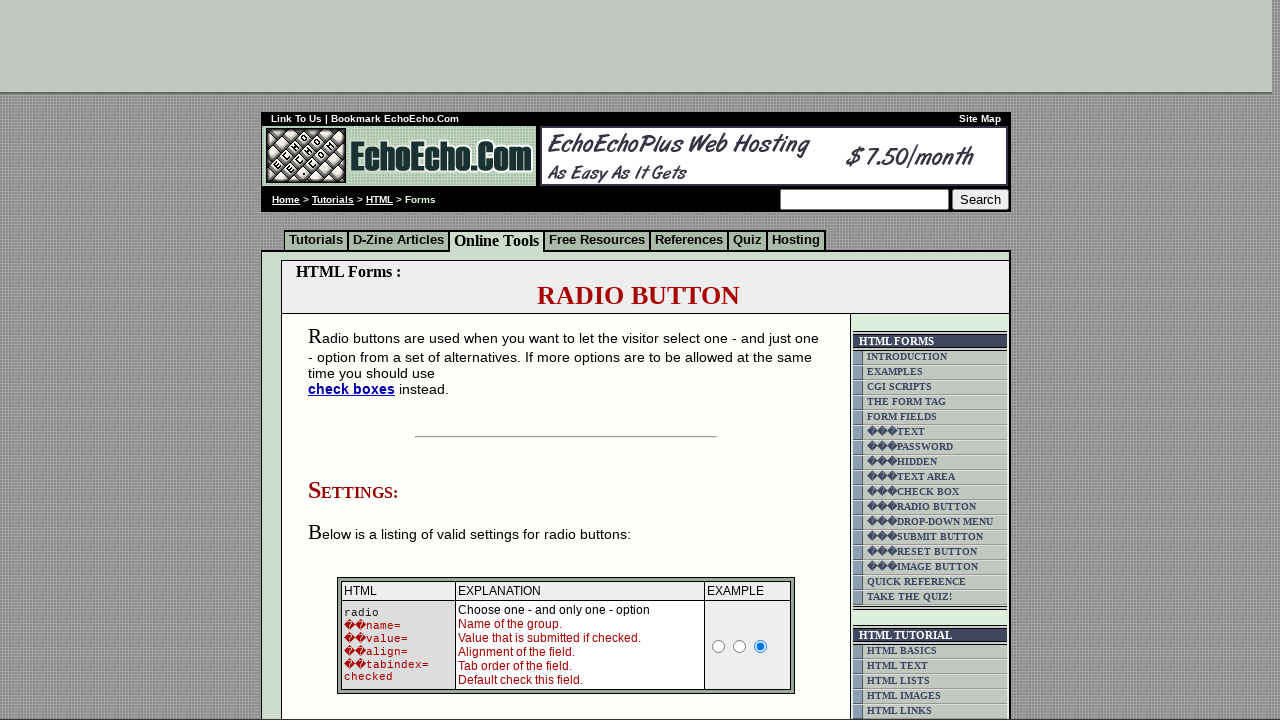

Checked radio button value: Cheese
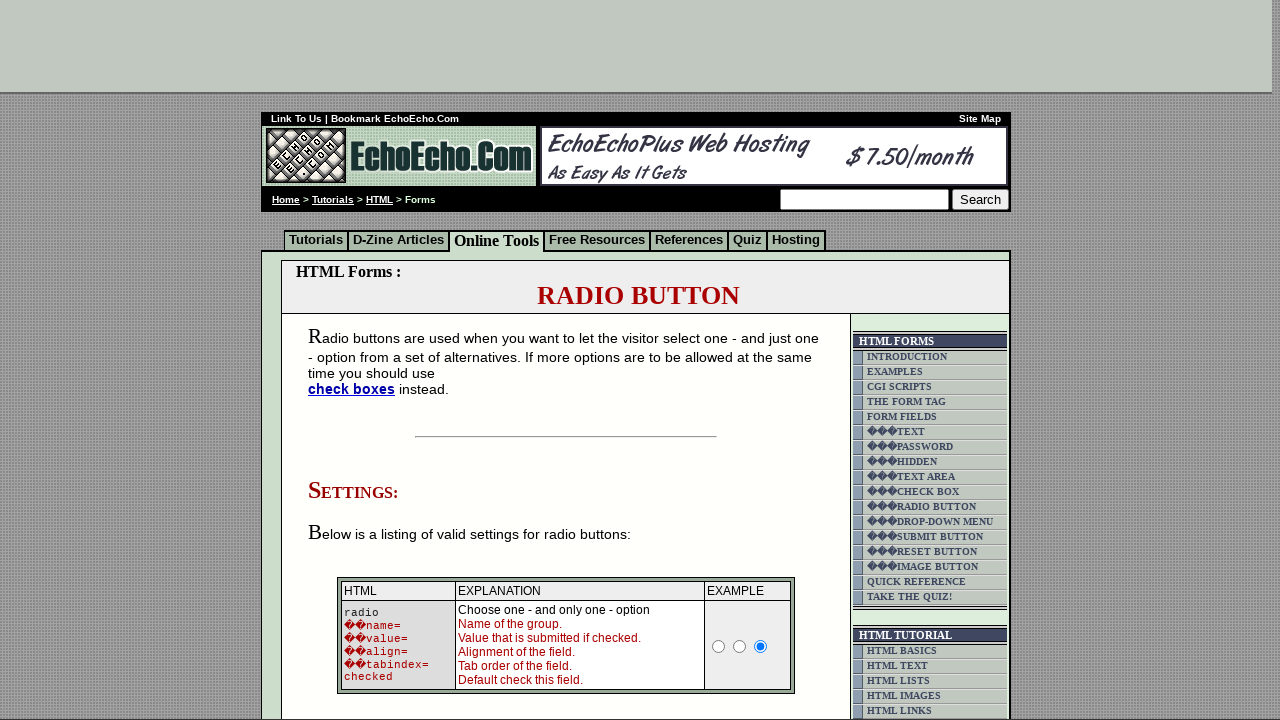

Selected radio button with value 'Cheese' at (356, 360) on xpath=//input[@name='group1'] >> nth=2
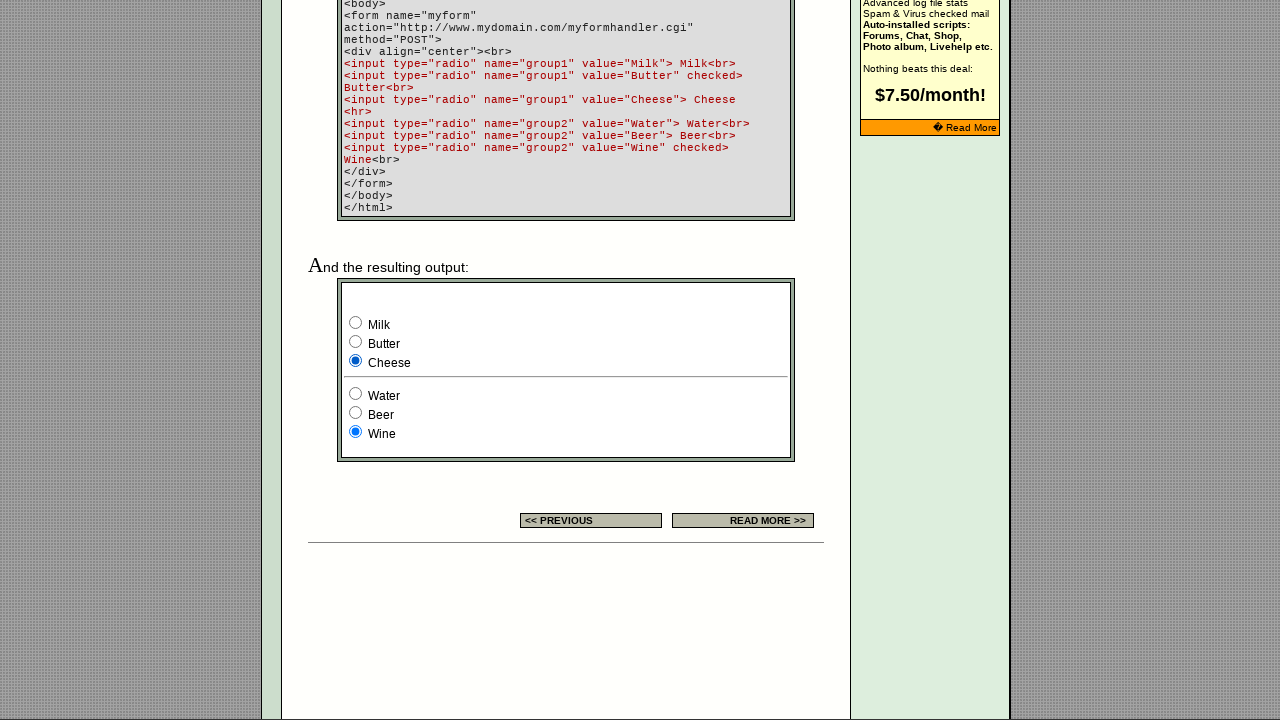

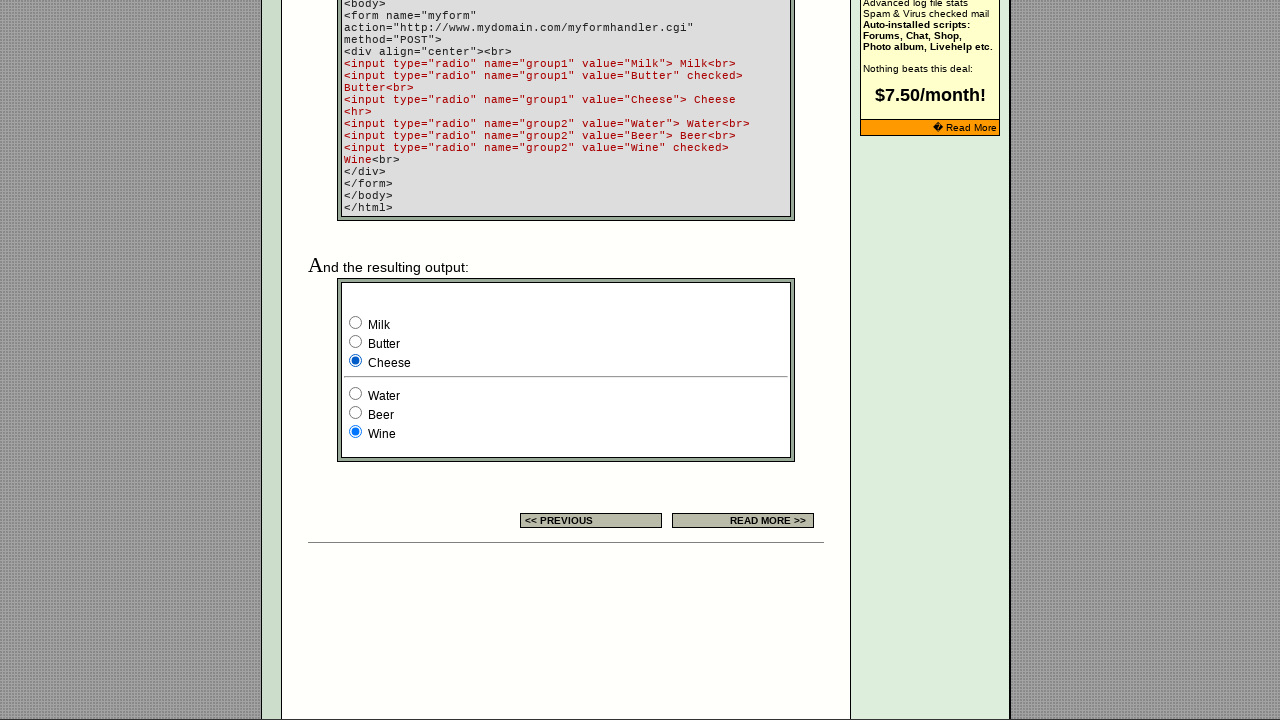